Tests handling of a prompt dialog by clicking a button, entering text into the prompt, and accepting it

Starting URL: https://demoqa.com/alerts

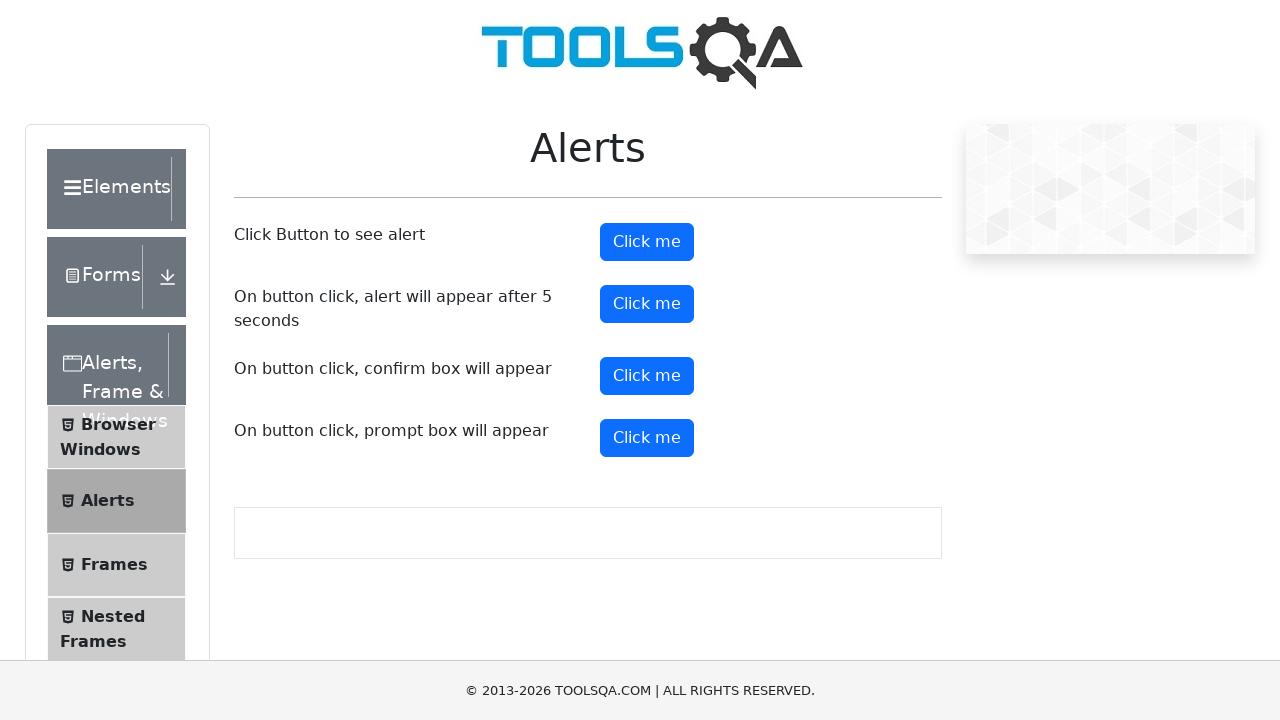

Set up dialog handler to accept prompt with text 'Luffy is still Joy Boy'
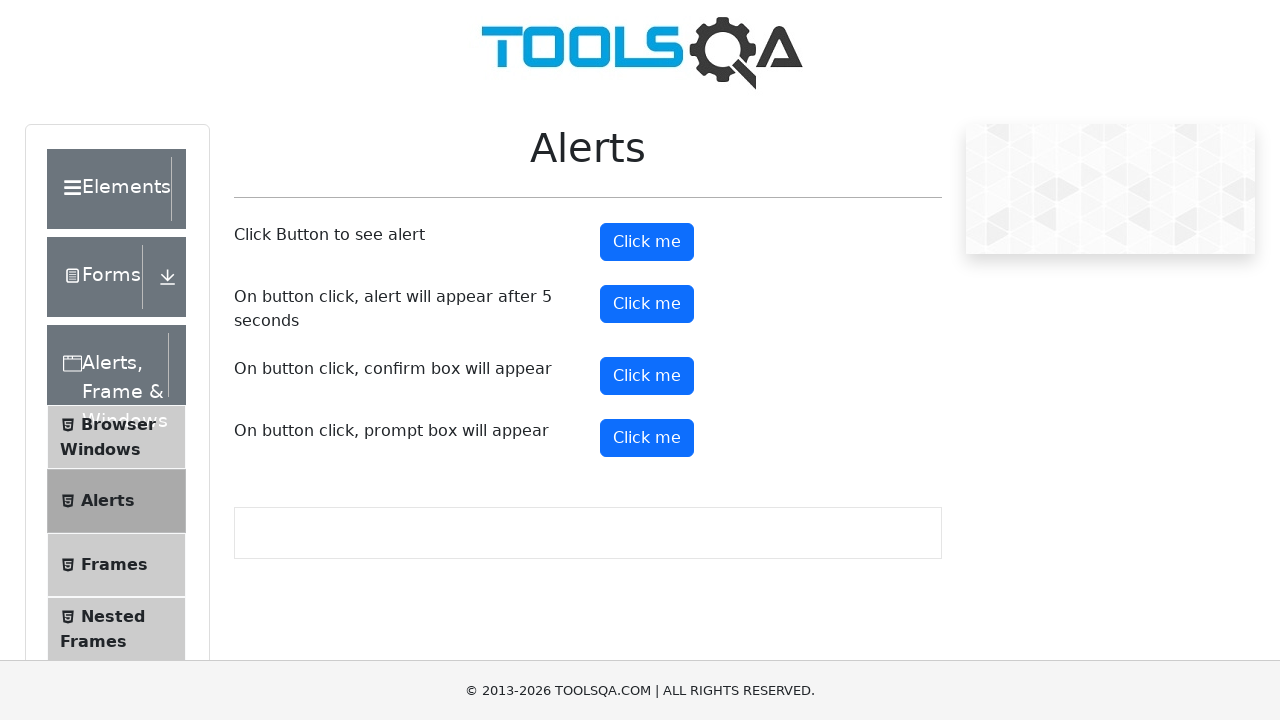

Clicked prompt button to trigger dialog at (647, 438) on button#promtButton
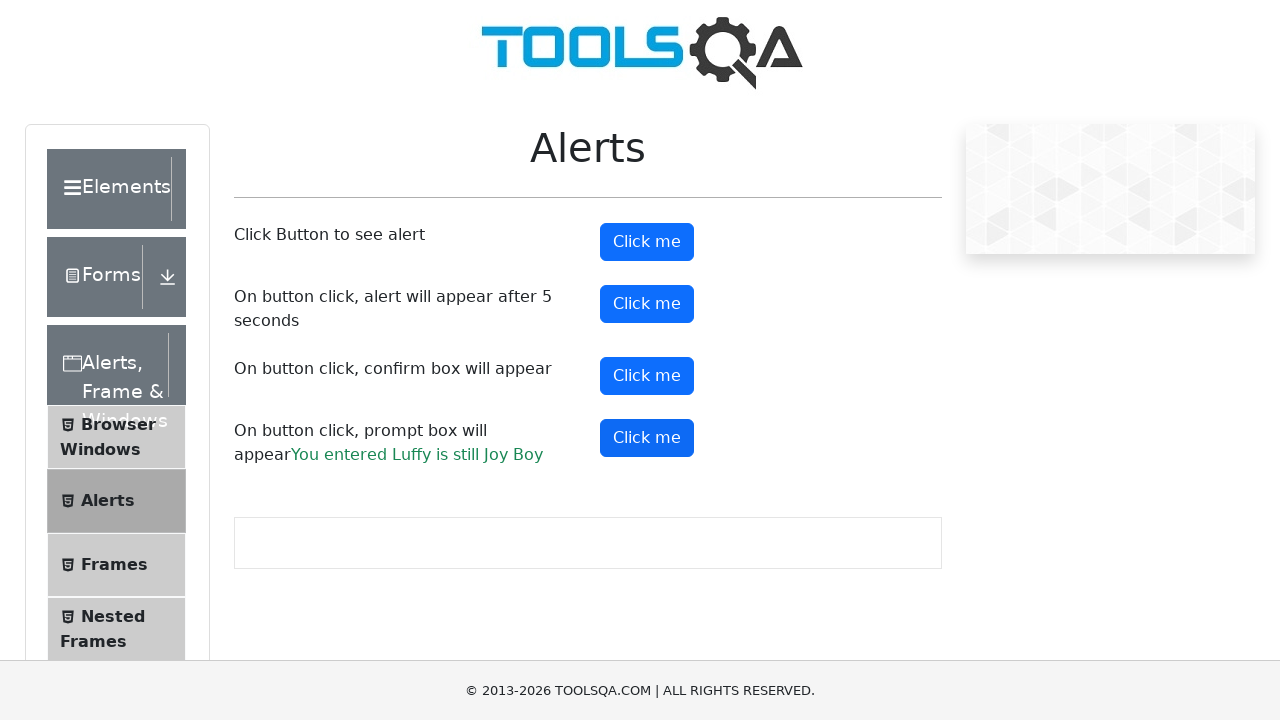

Prompt result text appeared on page
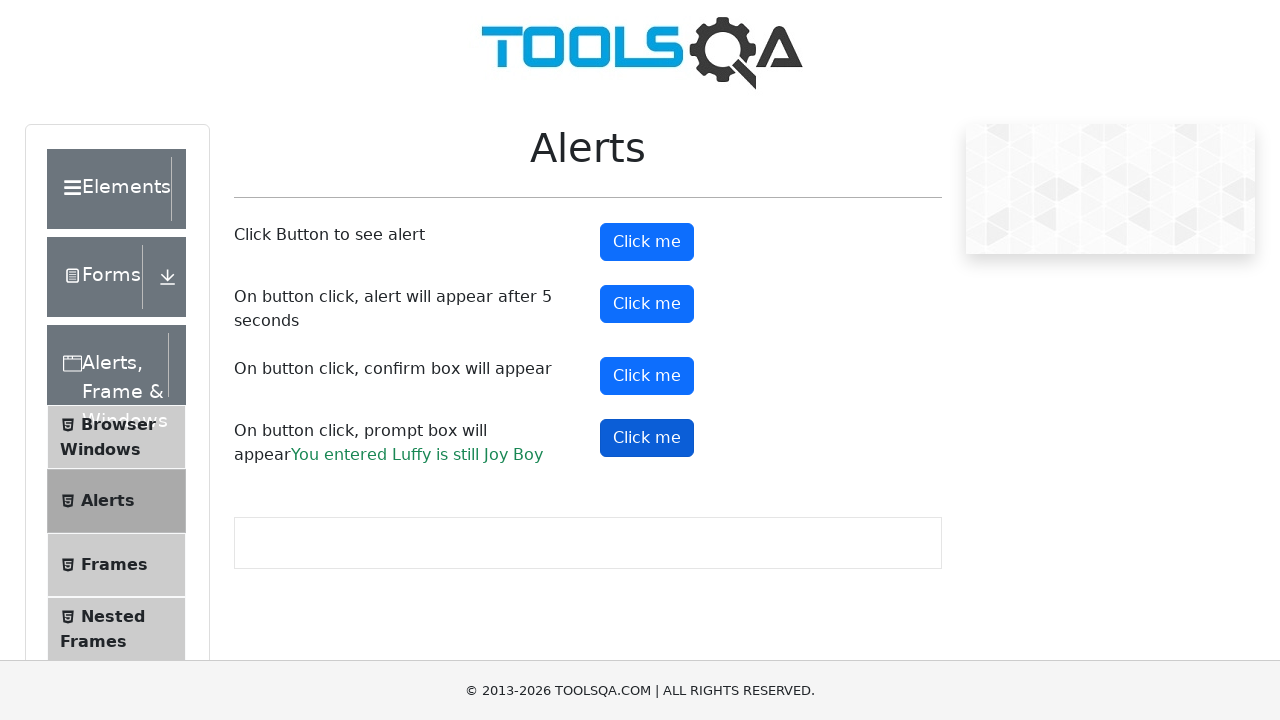

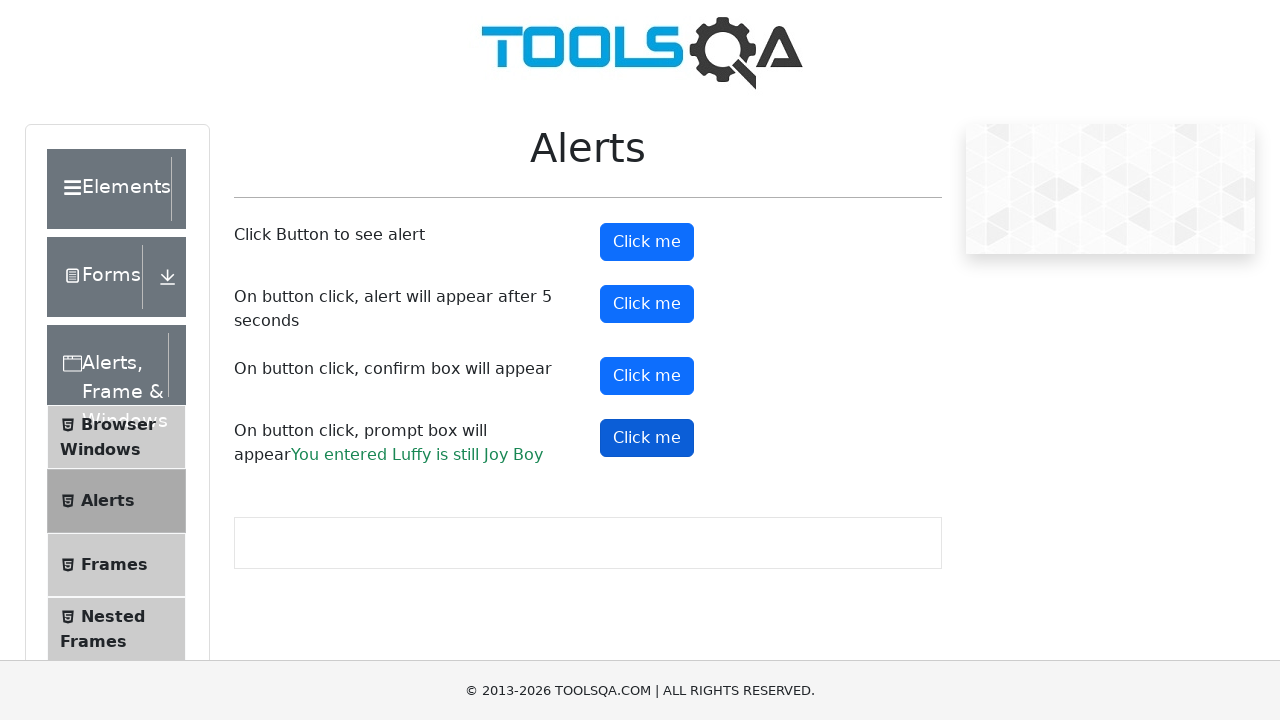